Tests handling of a simple JavaScript alert by clicking the alert button and accepting it

Starting URL: https://the-internet.herokuapp.com/javascript_alerts

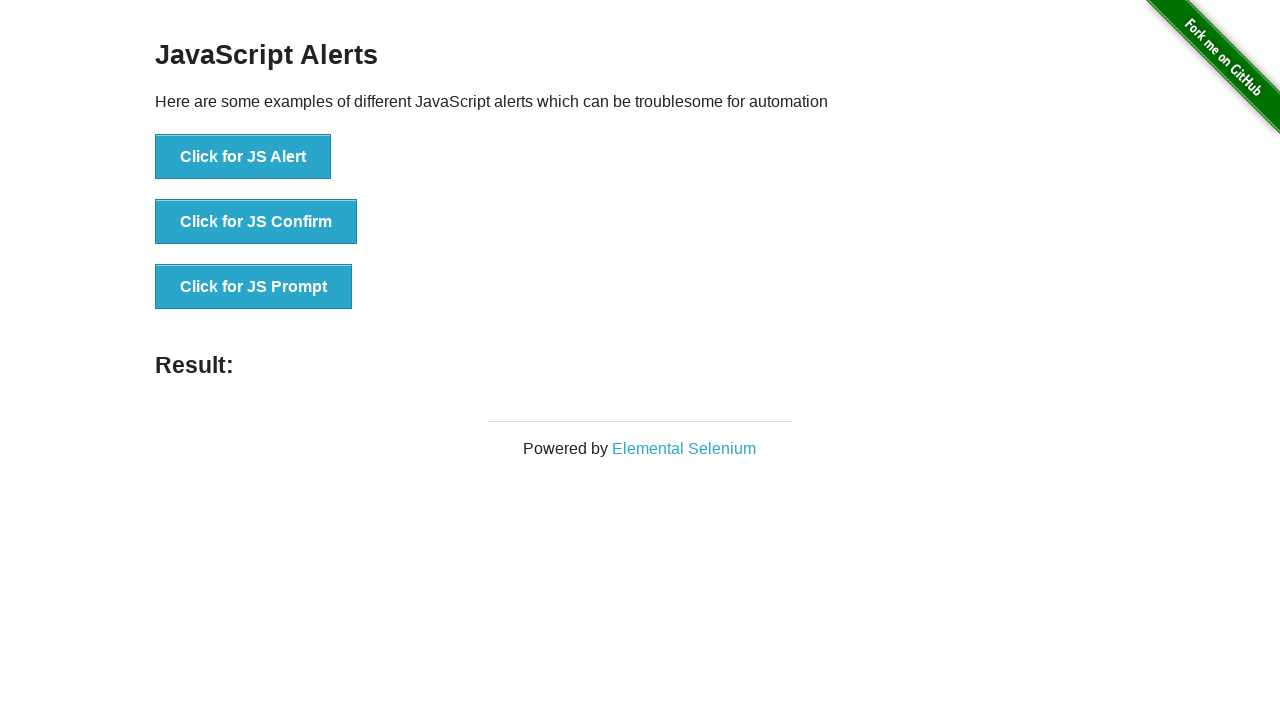

Clicked the JavaScript alert button at (243, 157) on xpath=//button[@onclick='jsAlert()']
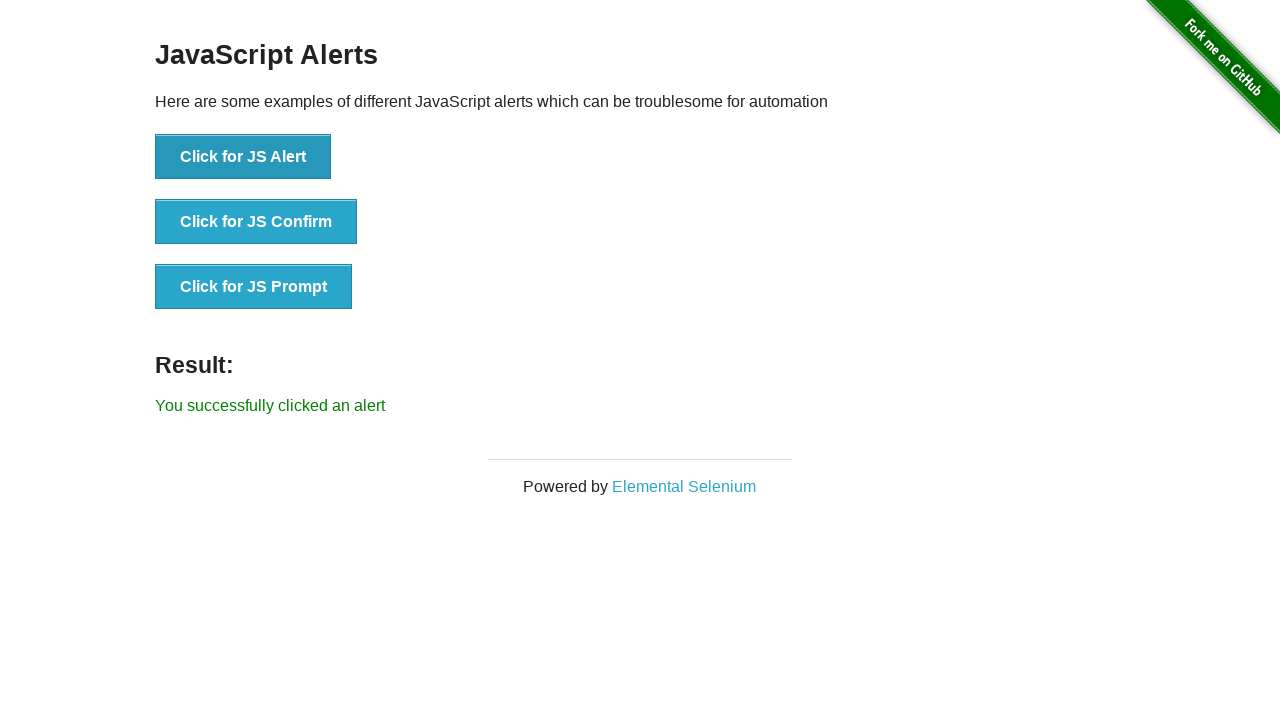

Set up dialog handler to accept alert
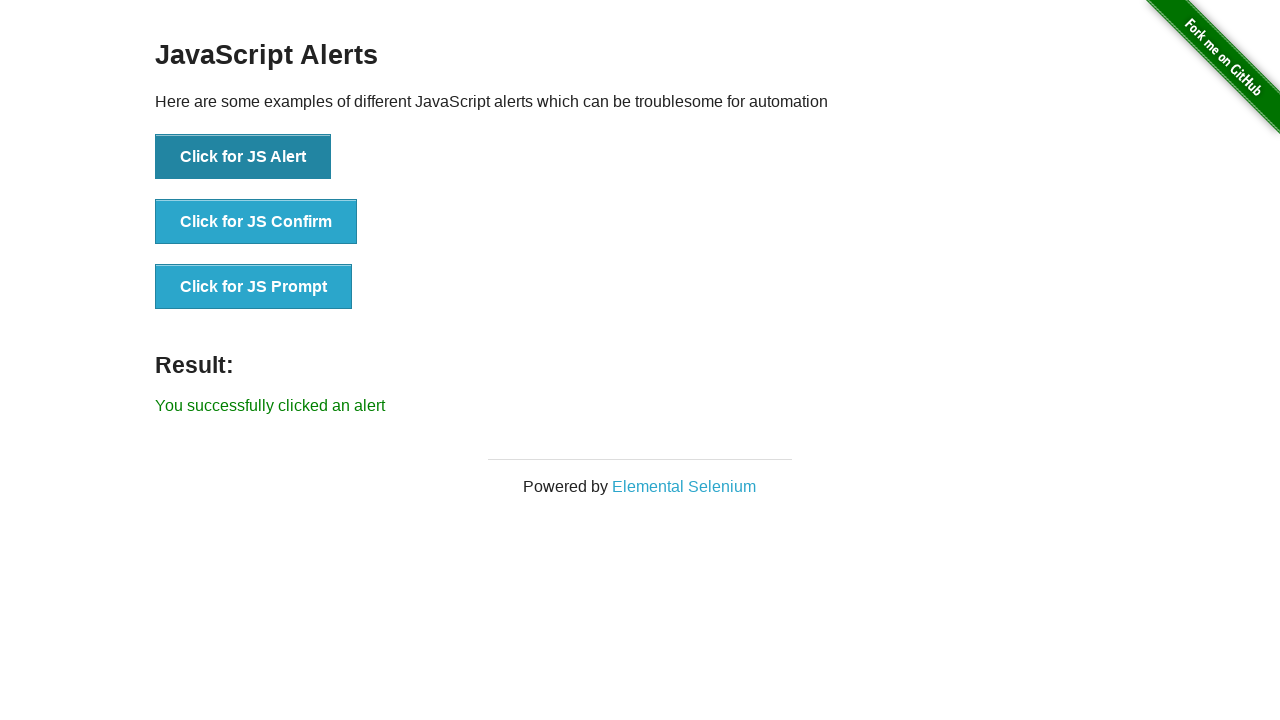

Result message element appeared
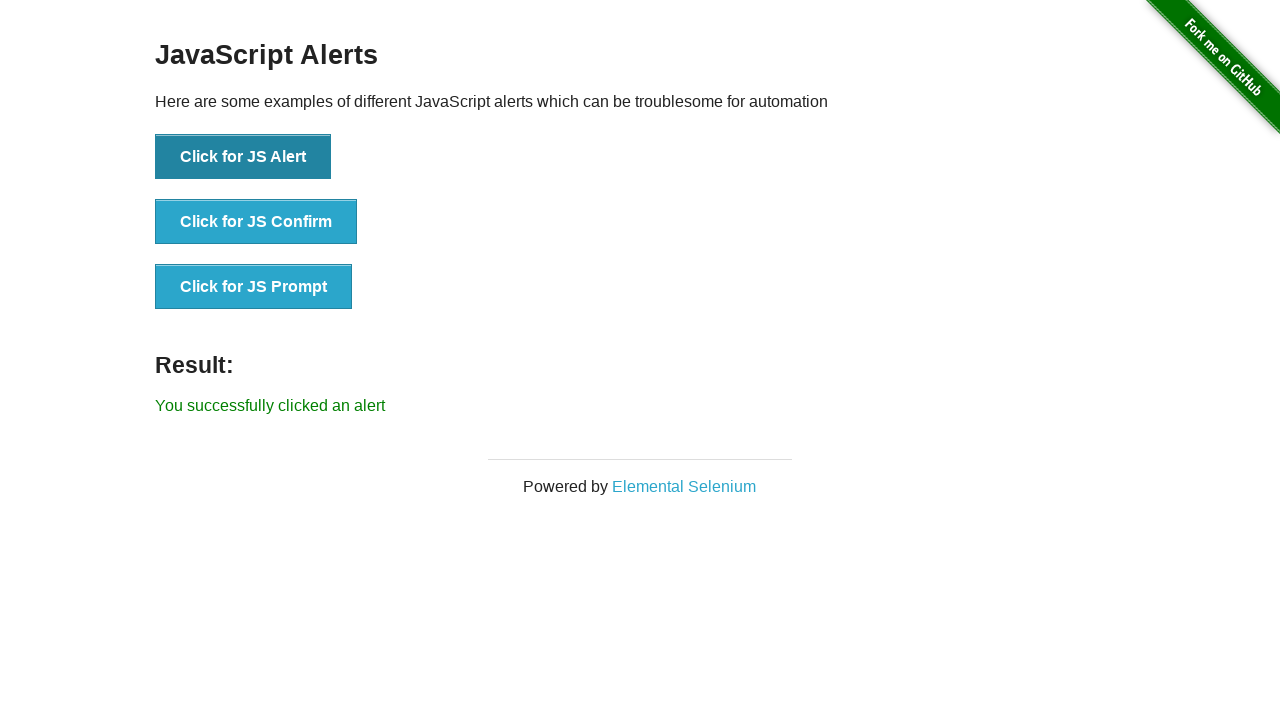

Located result element
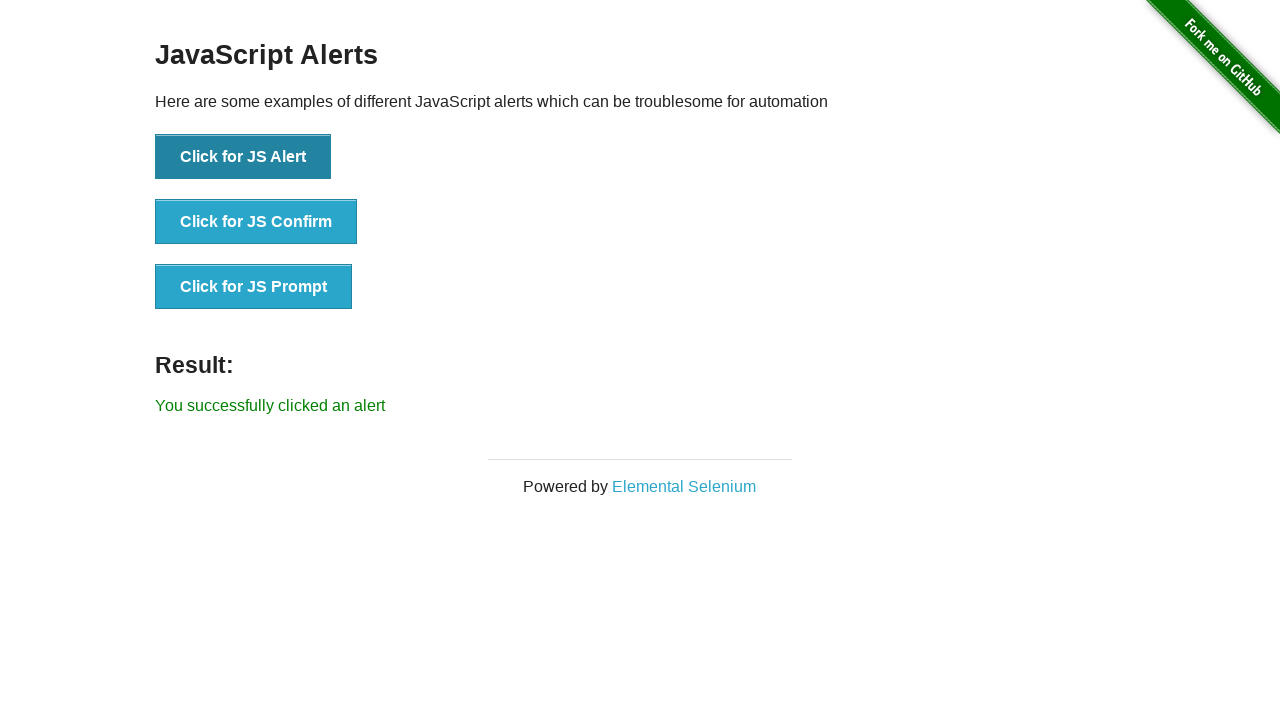

Verified result message: 'You successfully clicked an alert'
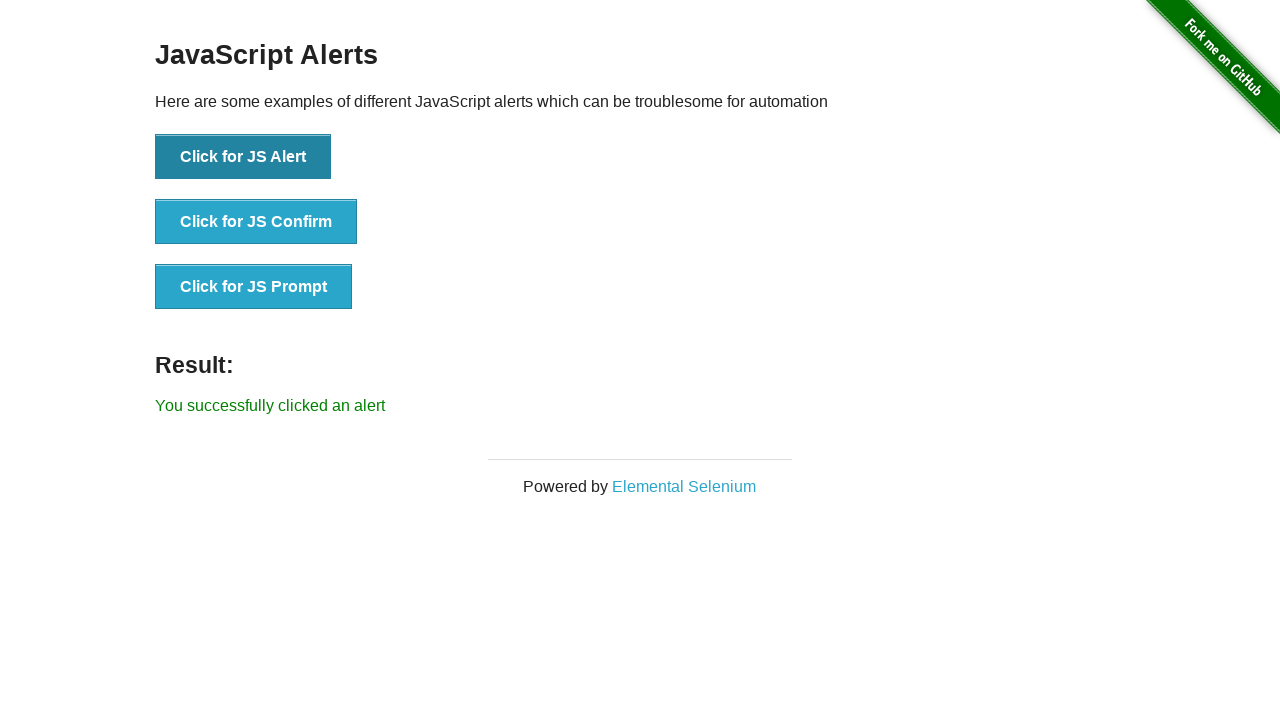

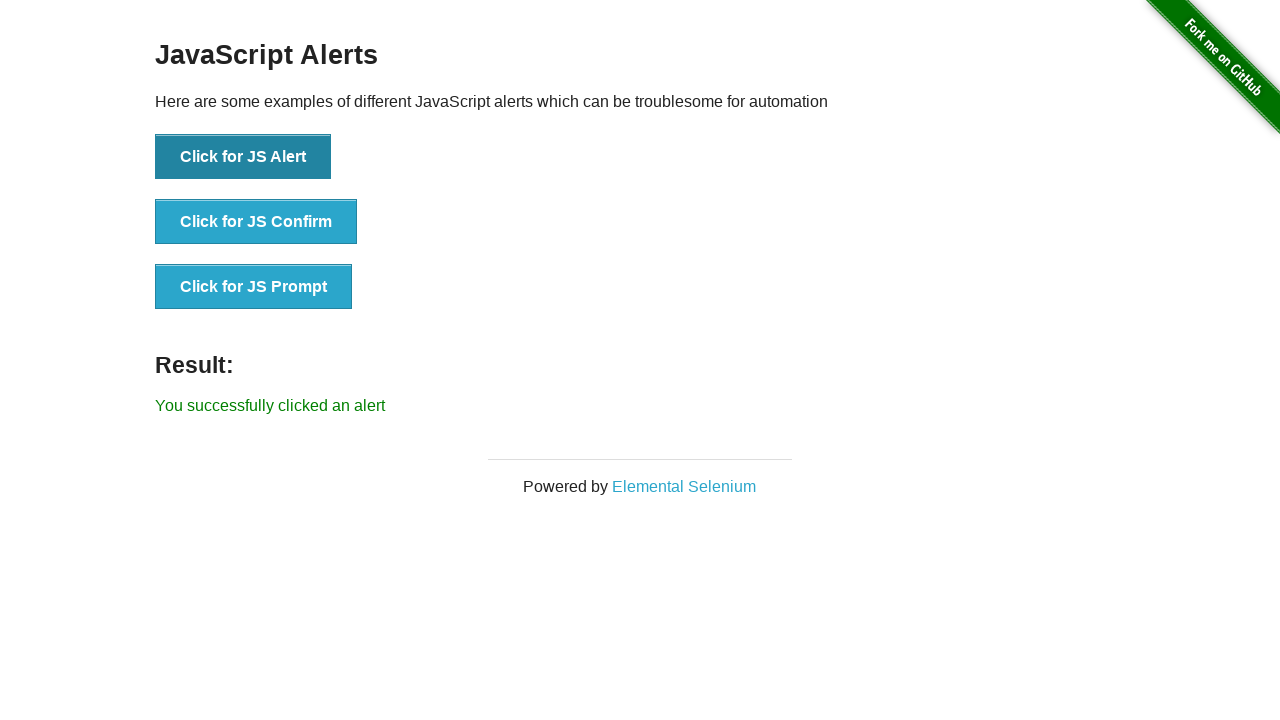